Tests load delay handling by navigating through the site and clicking a button that appears after a delay.

Starting URL: http://www.uitestingplayground.com/loaddelay

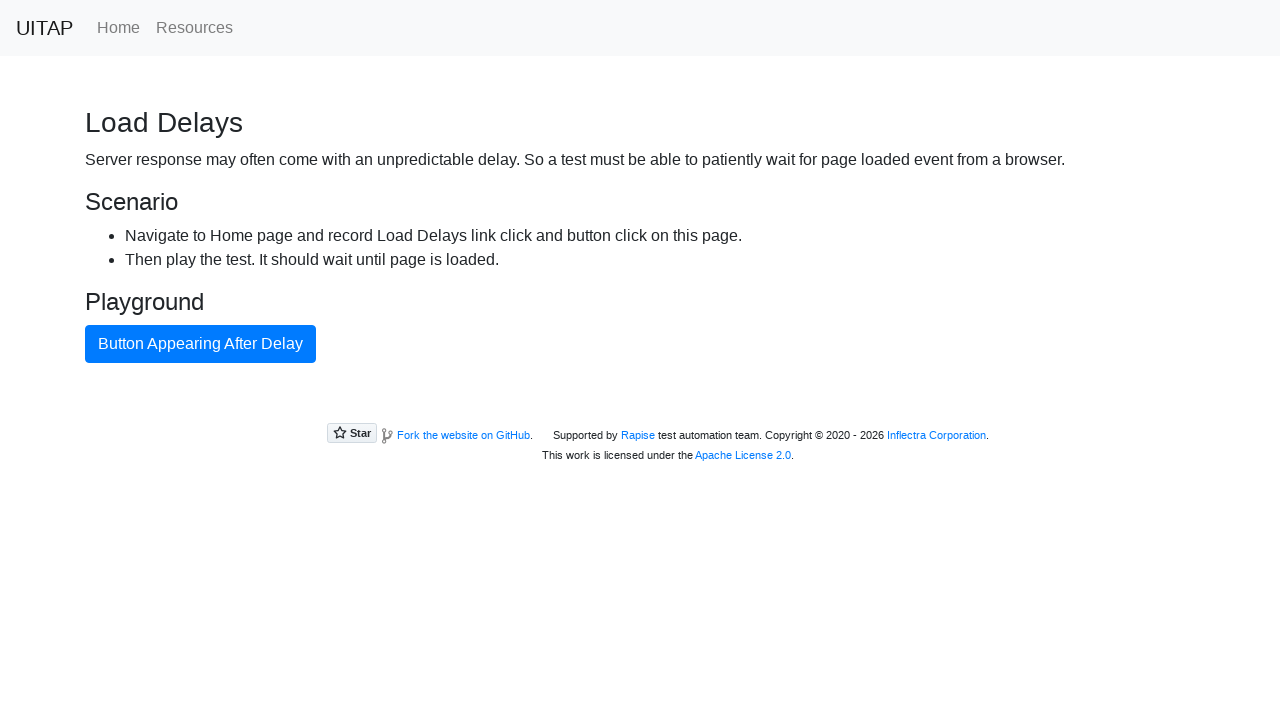

Clicked home page link from navigation at (118, 28) on .nav-link[href='/home']
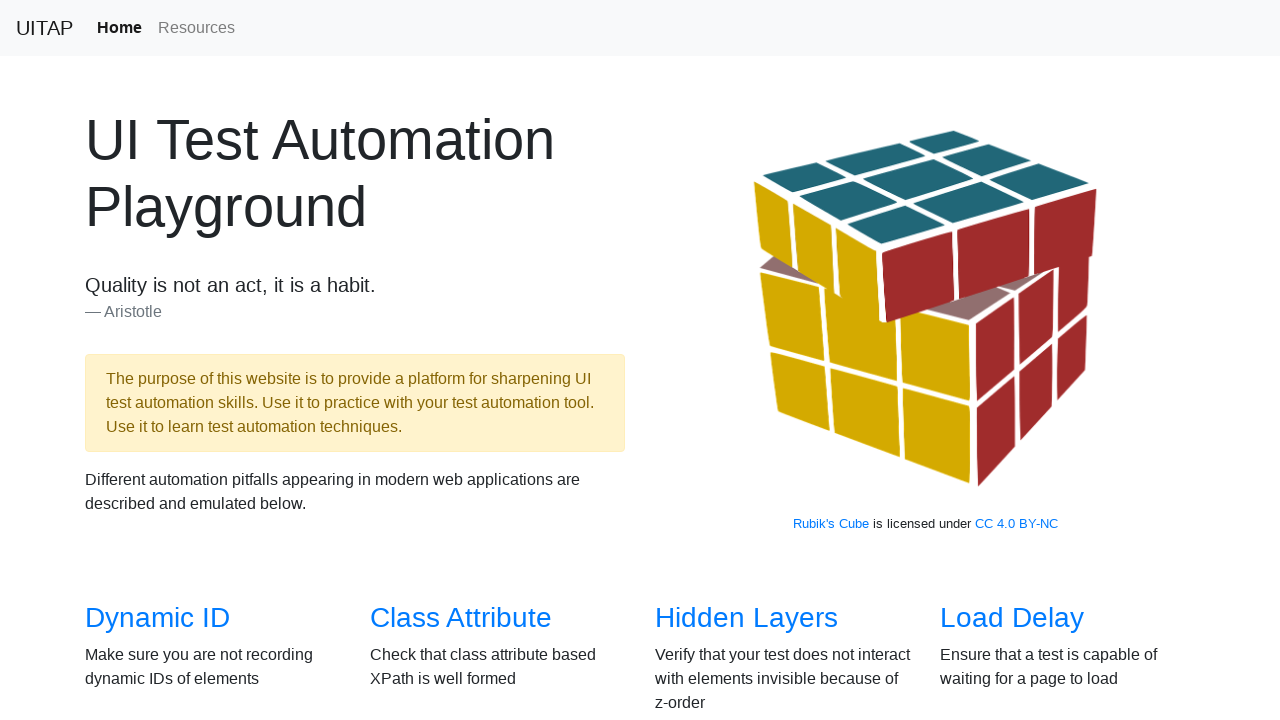

Clicked load delay test link at (1012, 618) on a[href='/loaddelay']
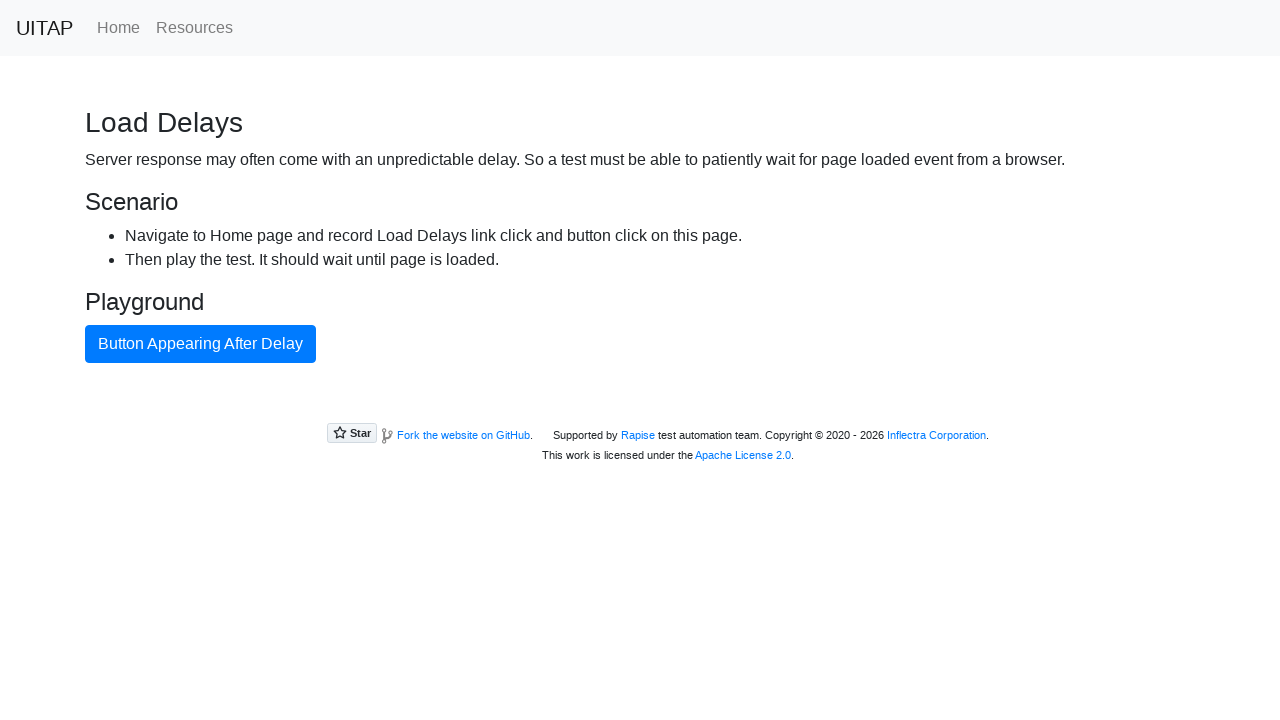

Waited for button to appear after load delay
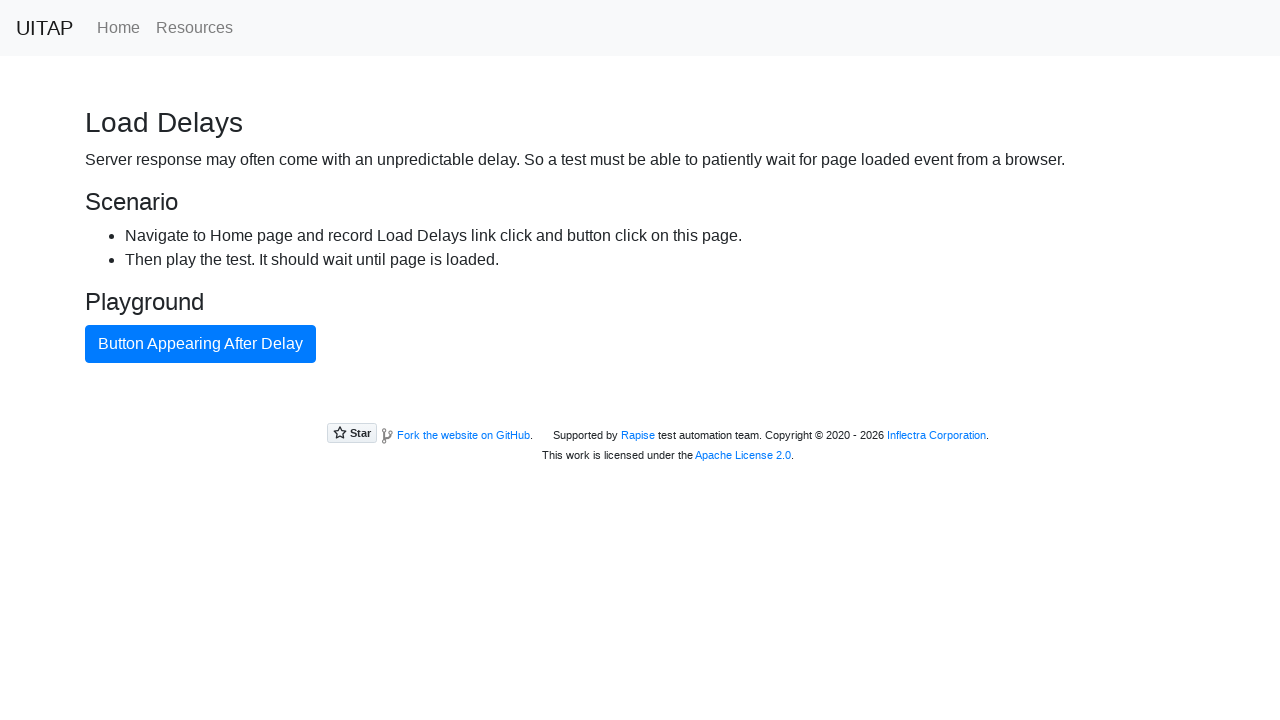

Clicked the primary button that appeared after delay at (200, 344) on .btn-primary
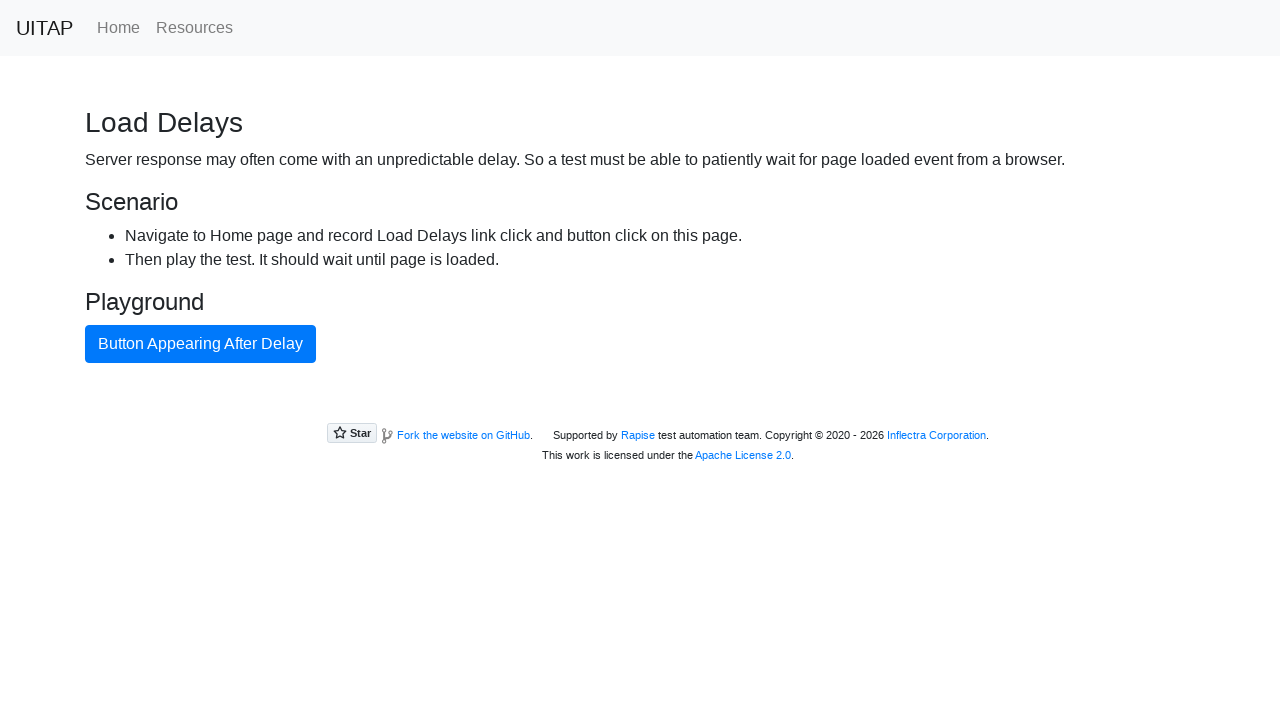

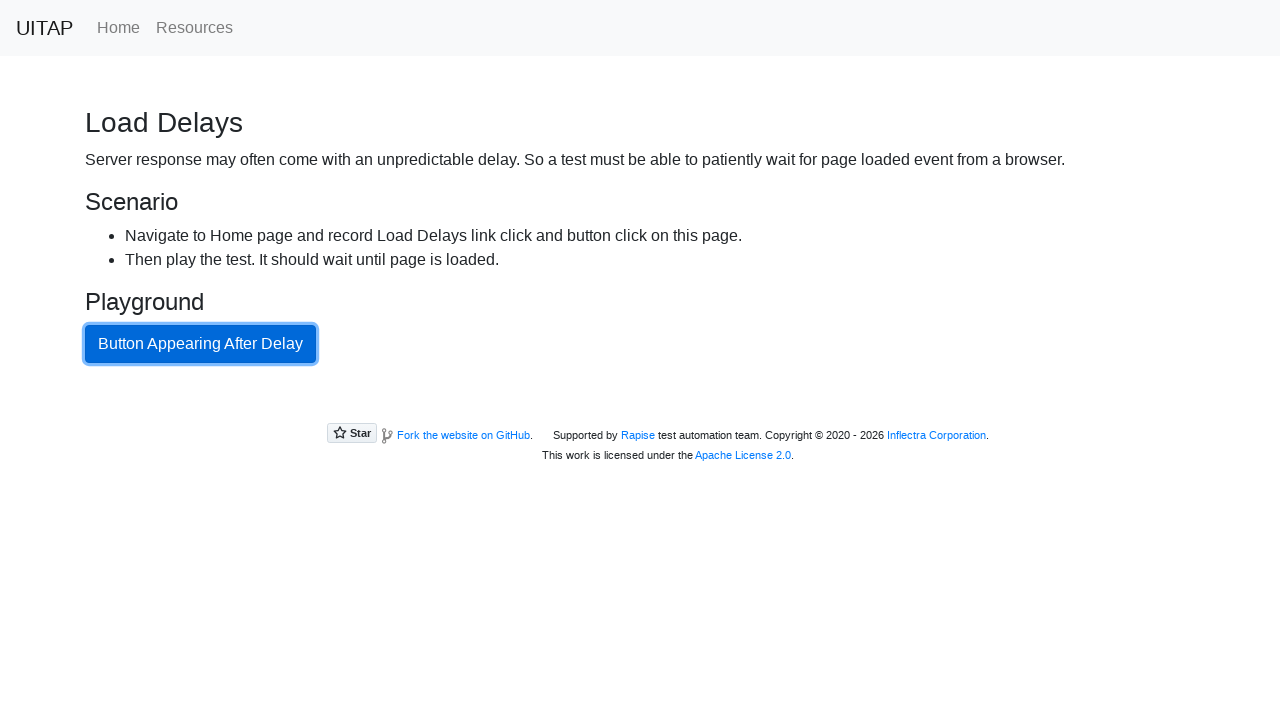